Tests that the GitHub Pages Reporter website loads correctly by navigating to the page and verifying the page title matches the expected value.

Starting URL: https://ghpreporter.github.io/

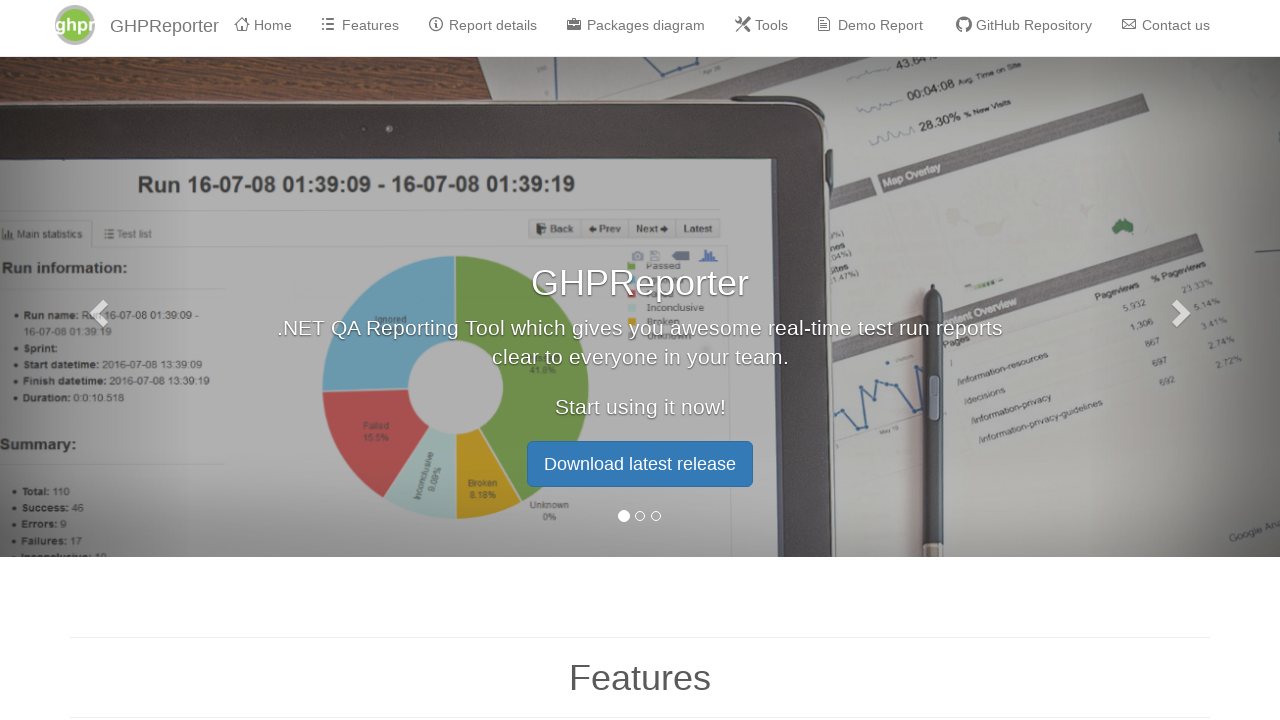

Waited for page to load (domcontentloaded state)
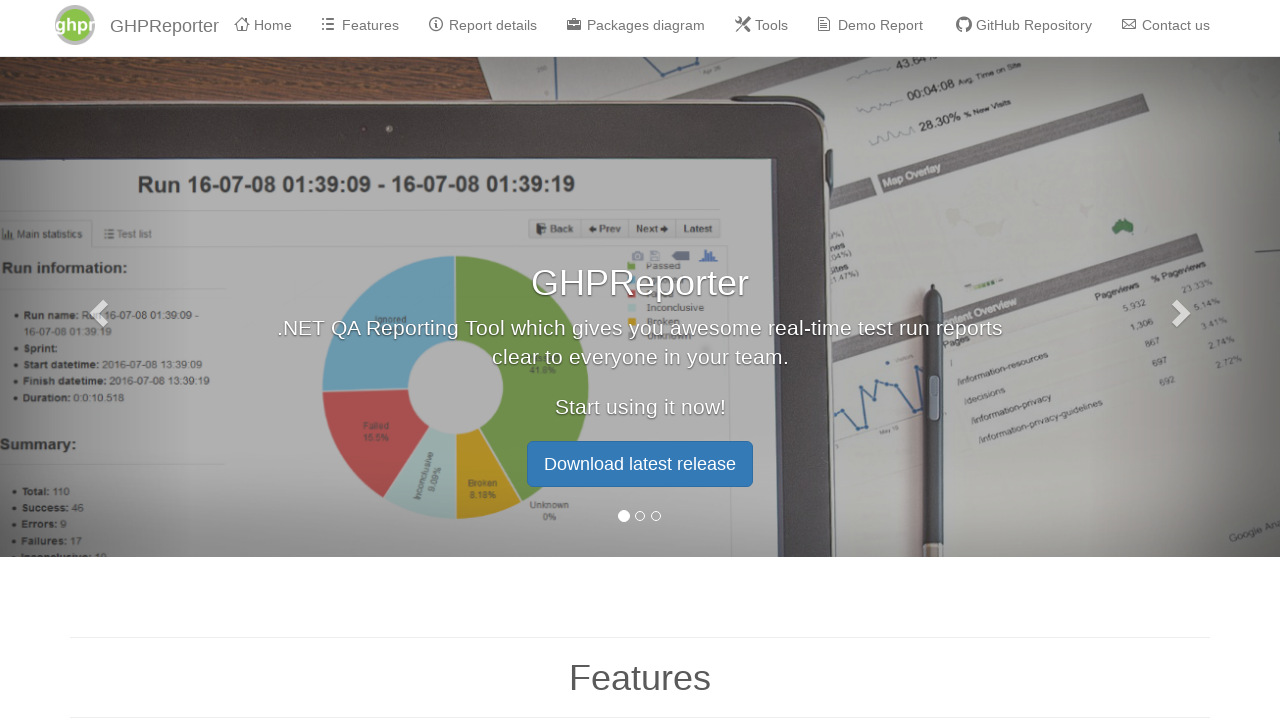

Retrieved page title
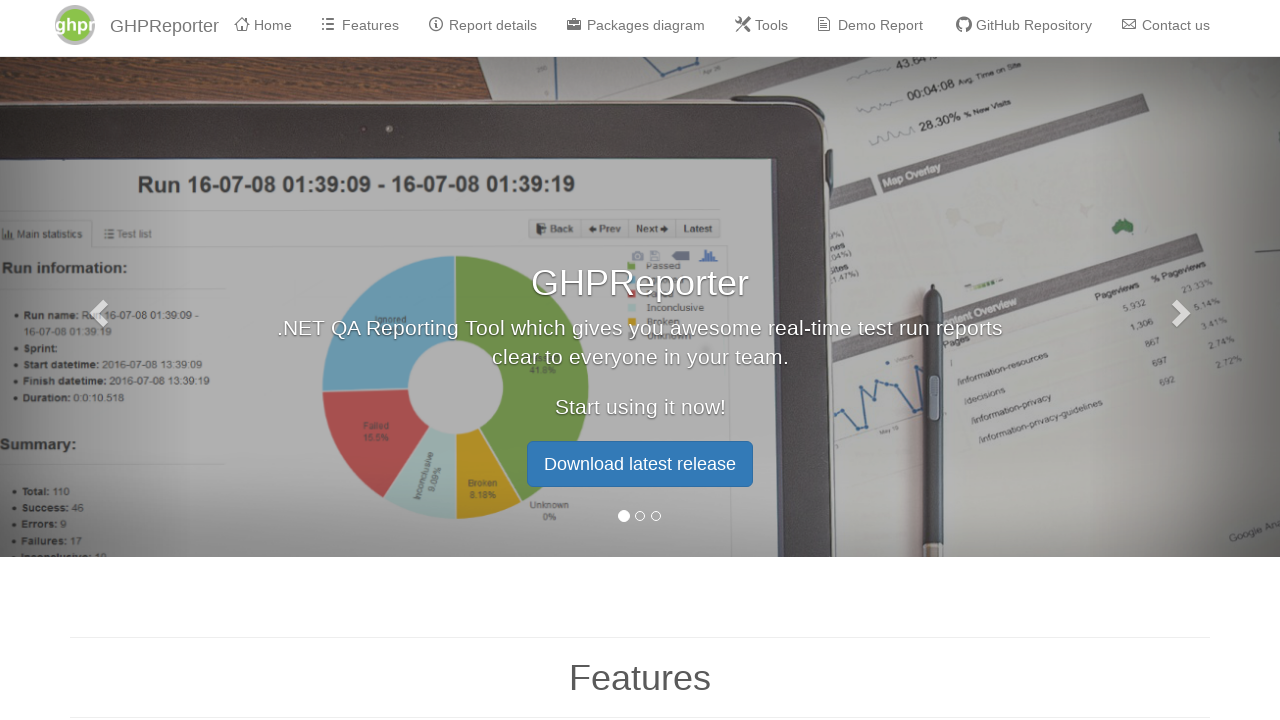

Verified page title matches expected value: 'GHPR | GitHub Pages Reporter'
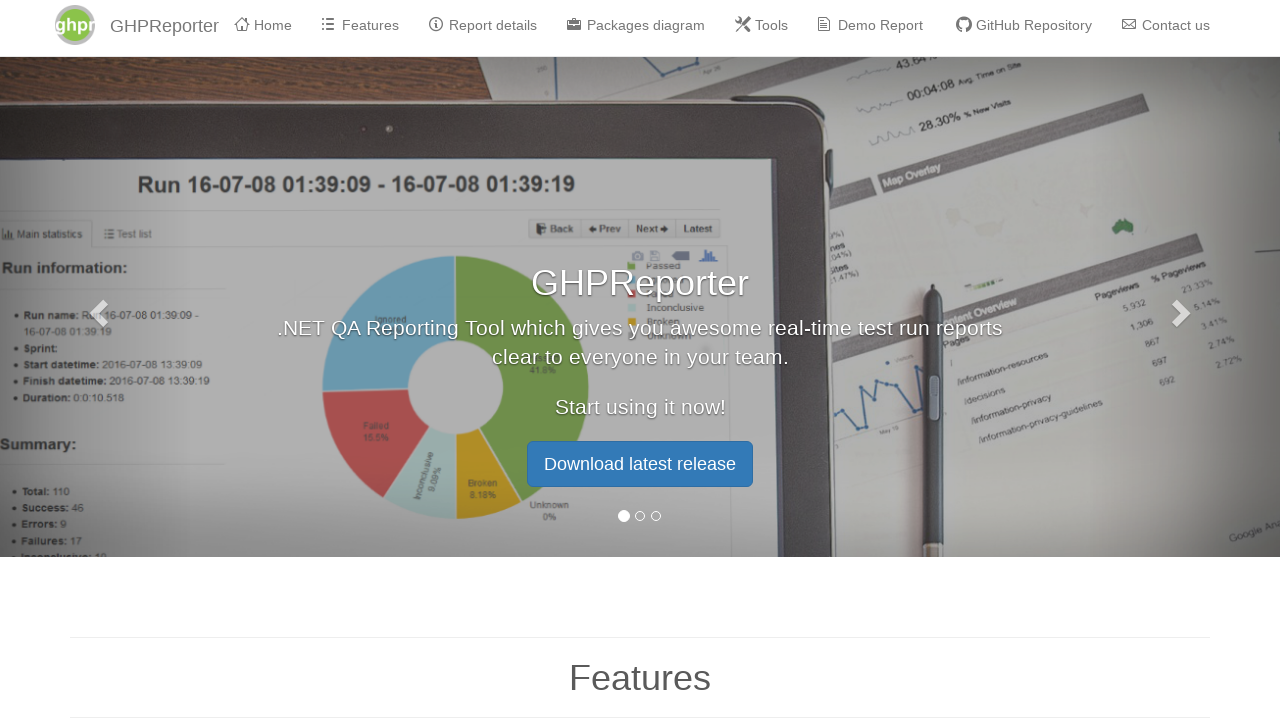

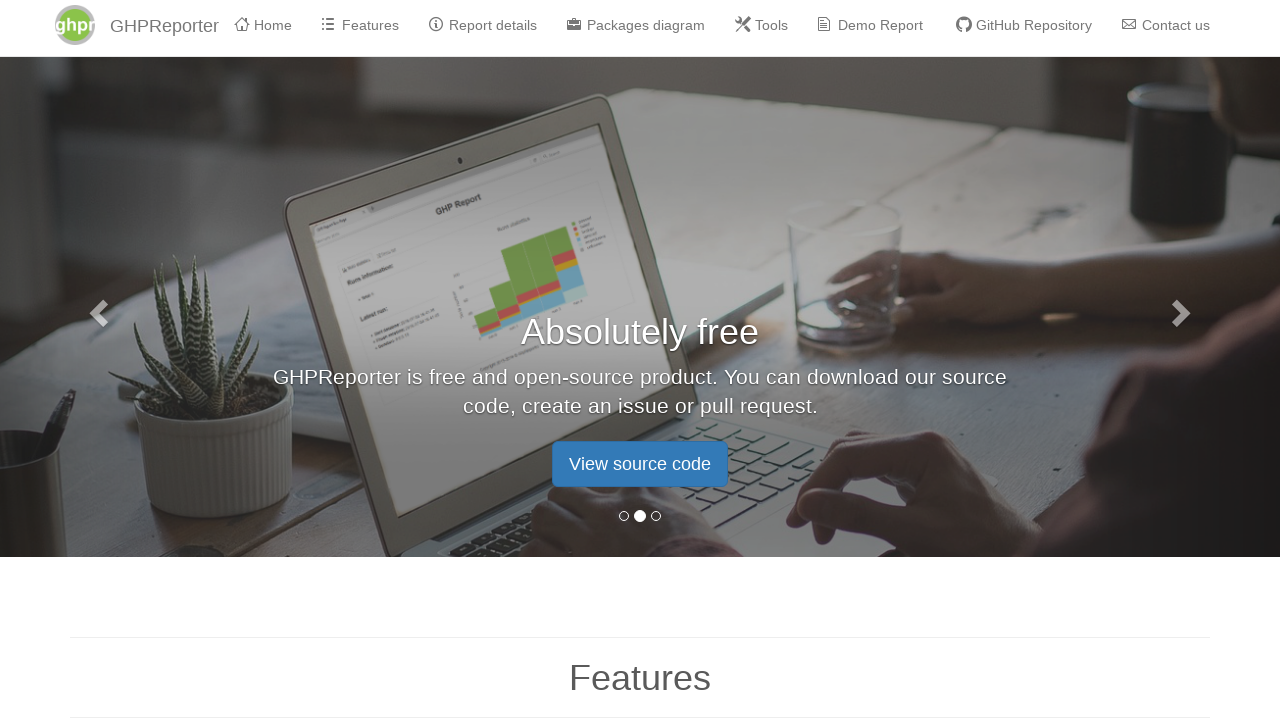